Navigates to a login practice page. The original script performs no additional actions after loading the page.

Starting URL: https://rahulshettyacademy.com/loginpagePractise/#

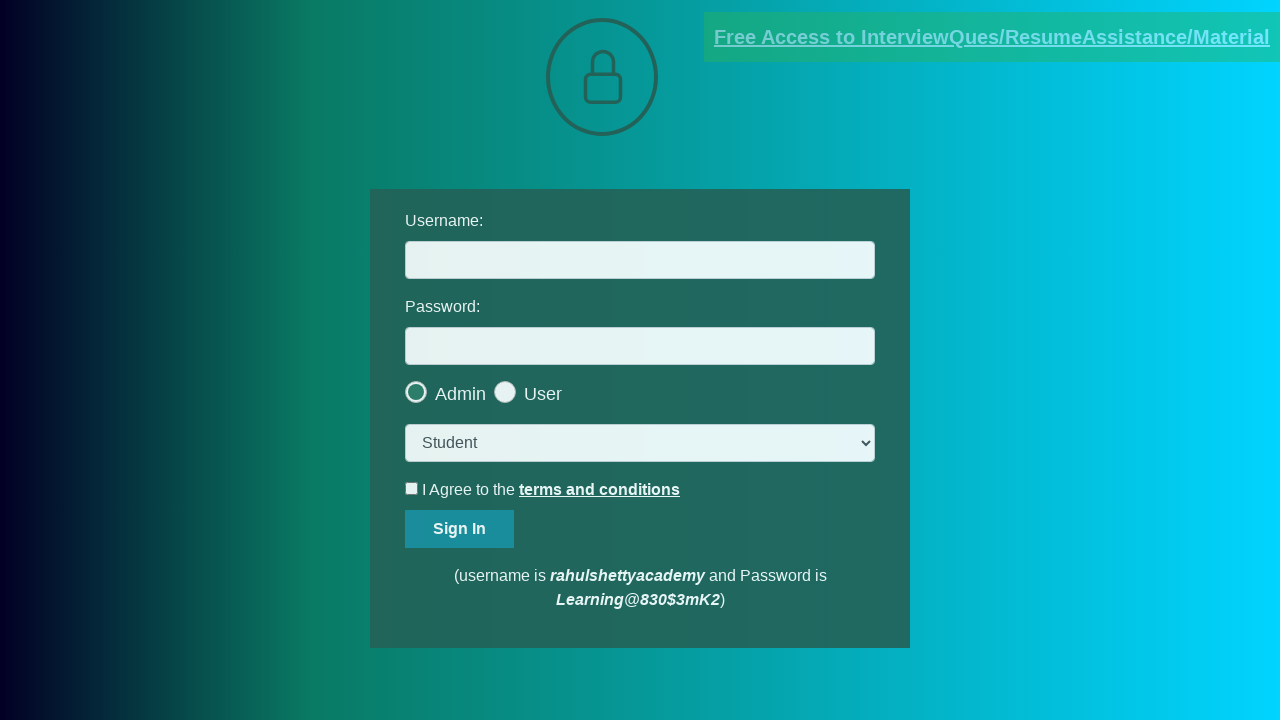

Navigated to login practice page and waited for DOM content to load
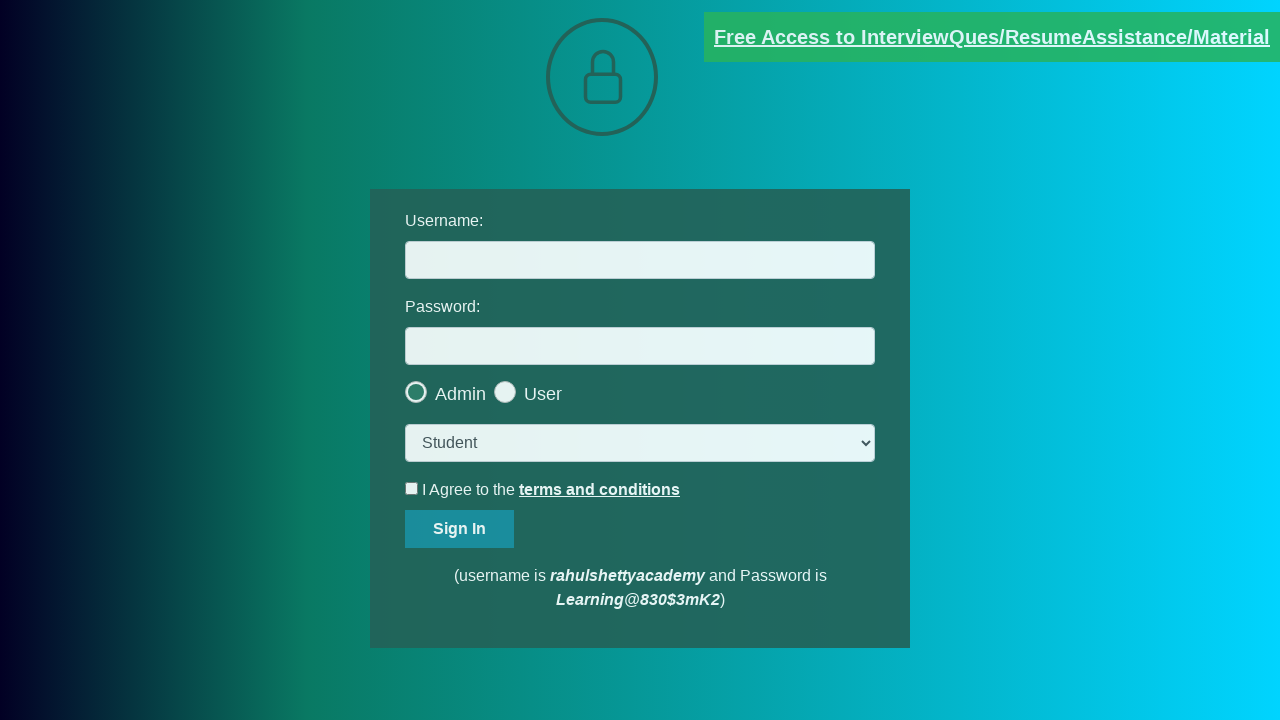

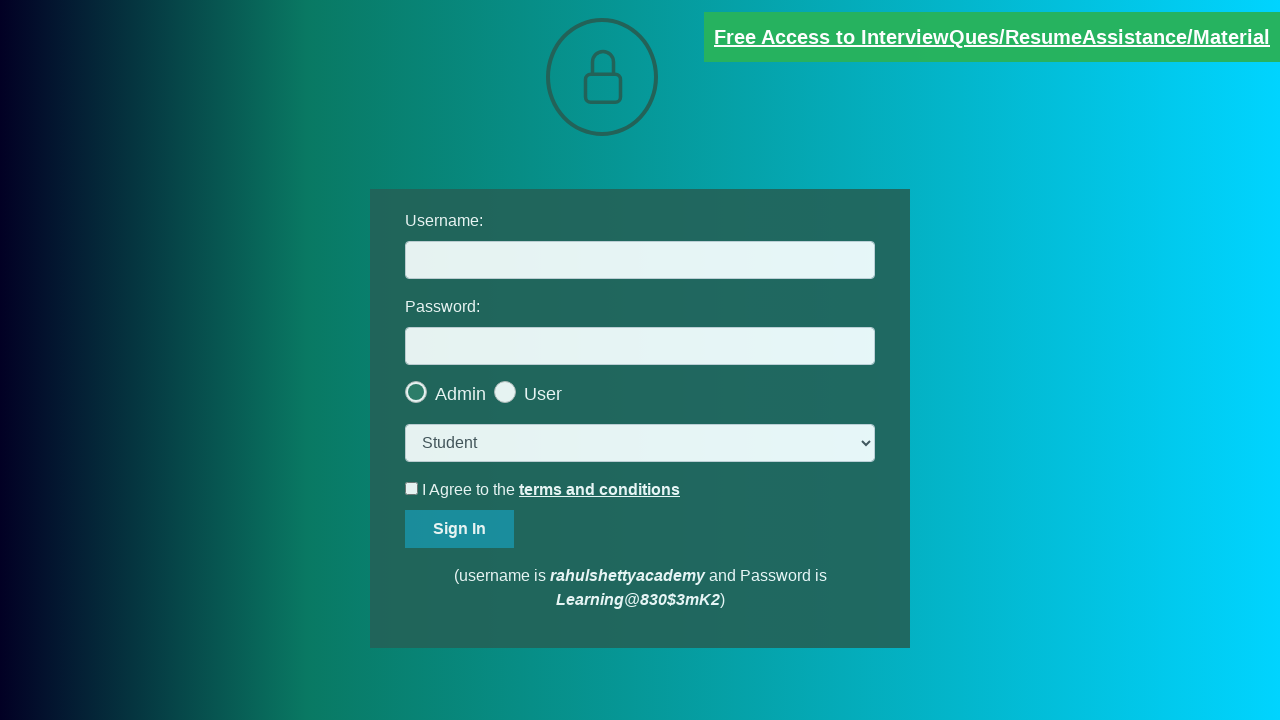